Tests keyboard interaction by pressing Page Down key twice to scroll down the webpage

Starting URL: https://thetestingacademy.com/

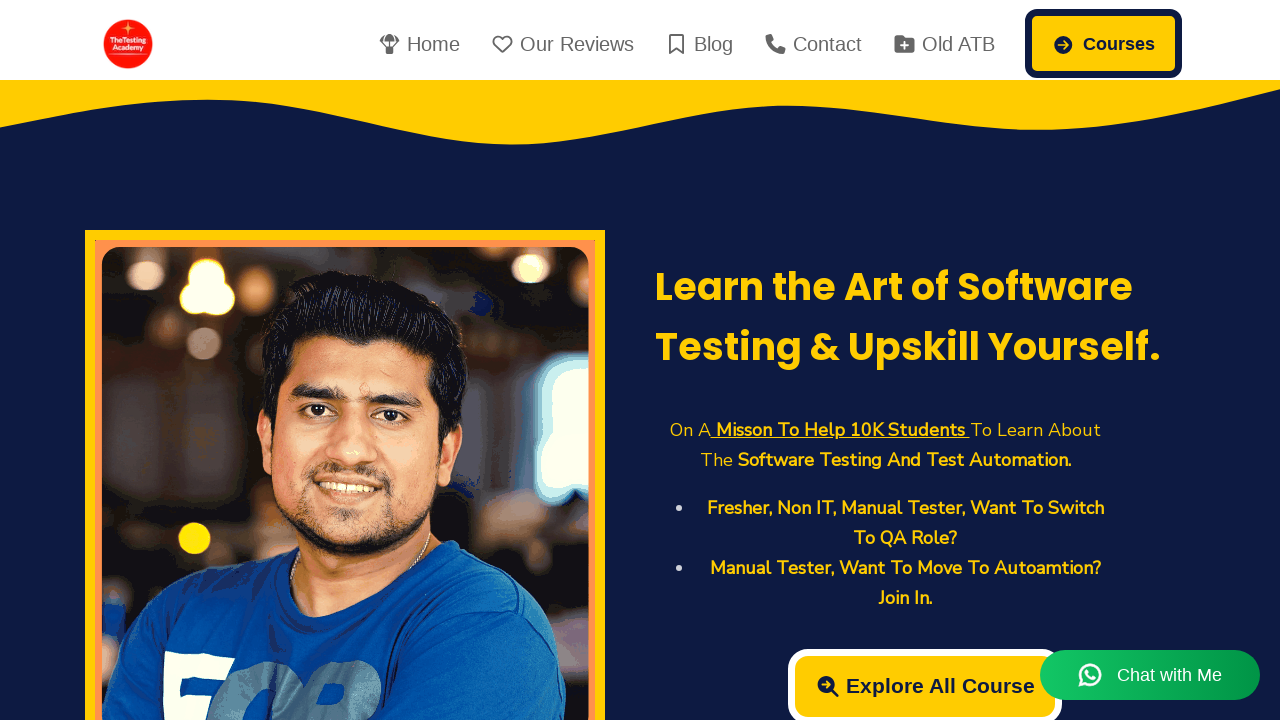

Pressed Page Down key to scroll down the webpage
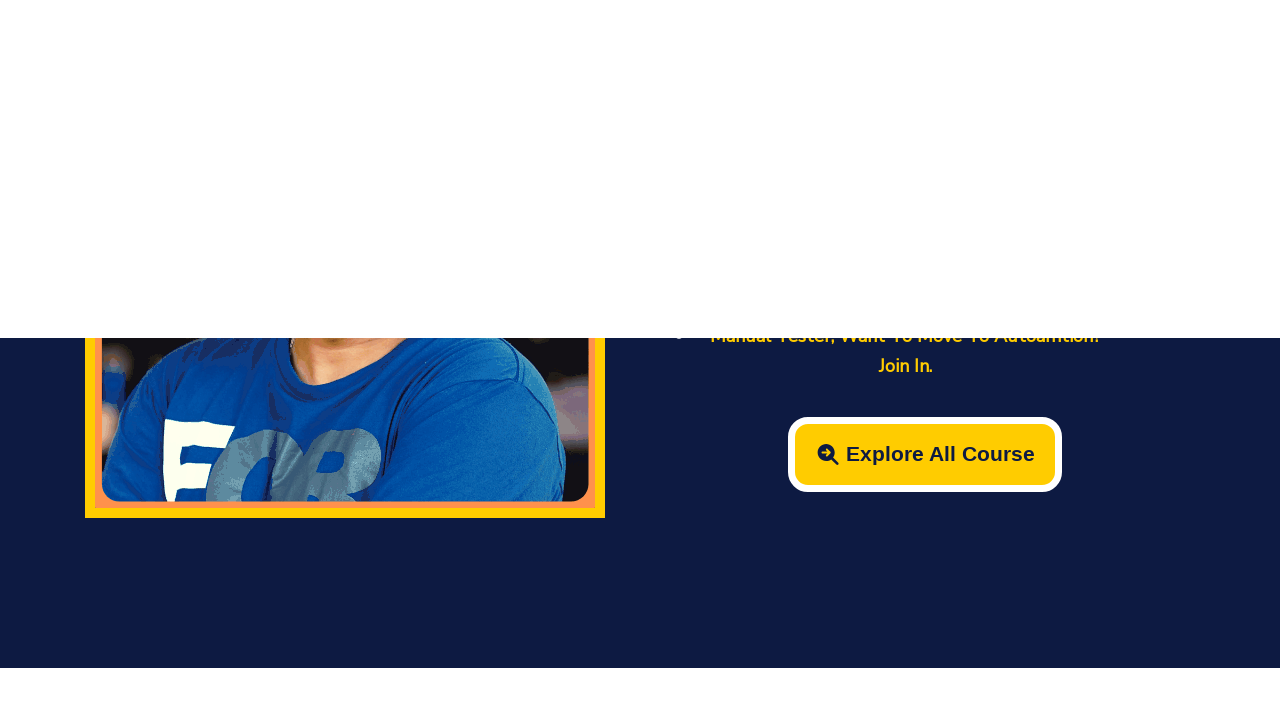

Pressed Page Down key again to scroll further down the webpage
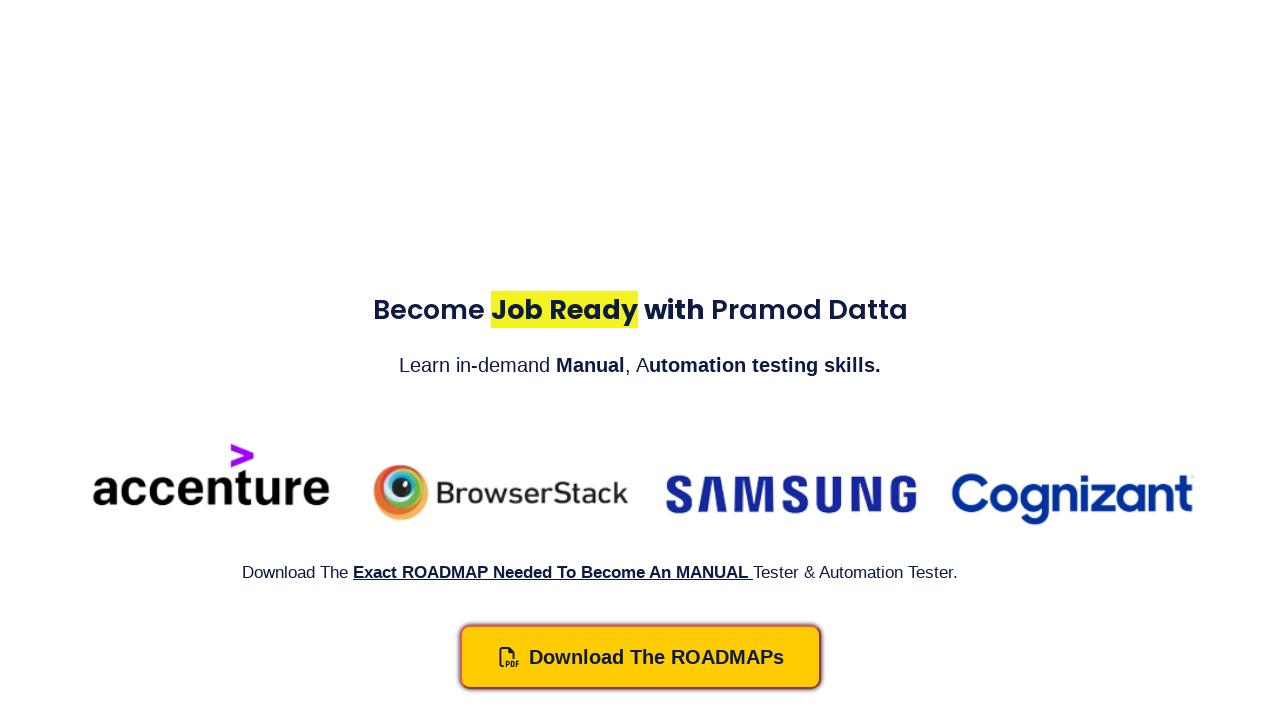

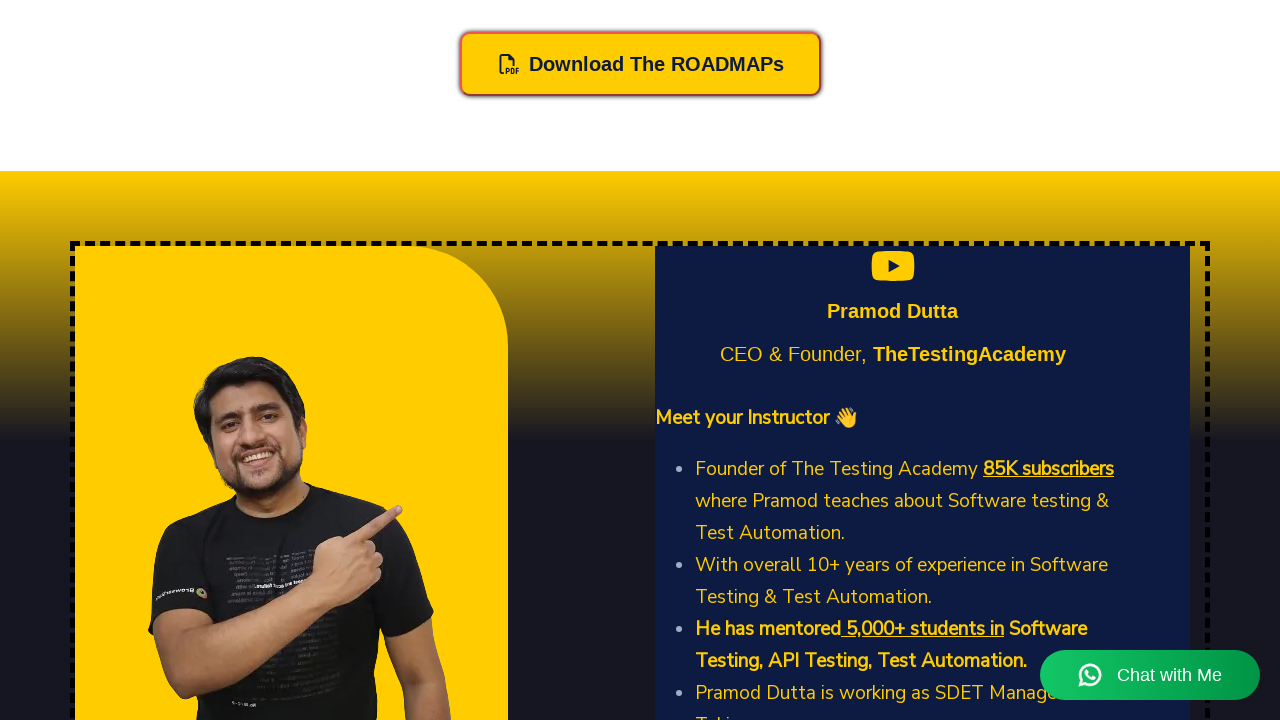